Navigates to East Money fund ranking page, verifies the fund data table is displayed, and tests pagination by clicking through a few pages.

Starting URL: http://fund.eastmoney.com/data/diyfundranking.html

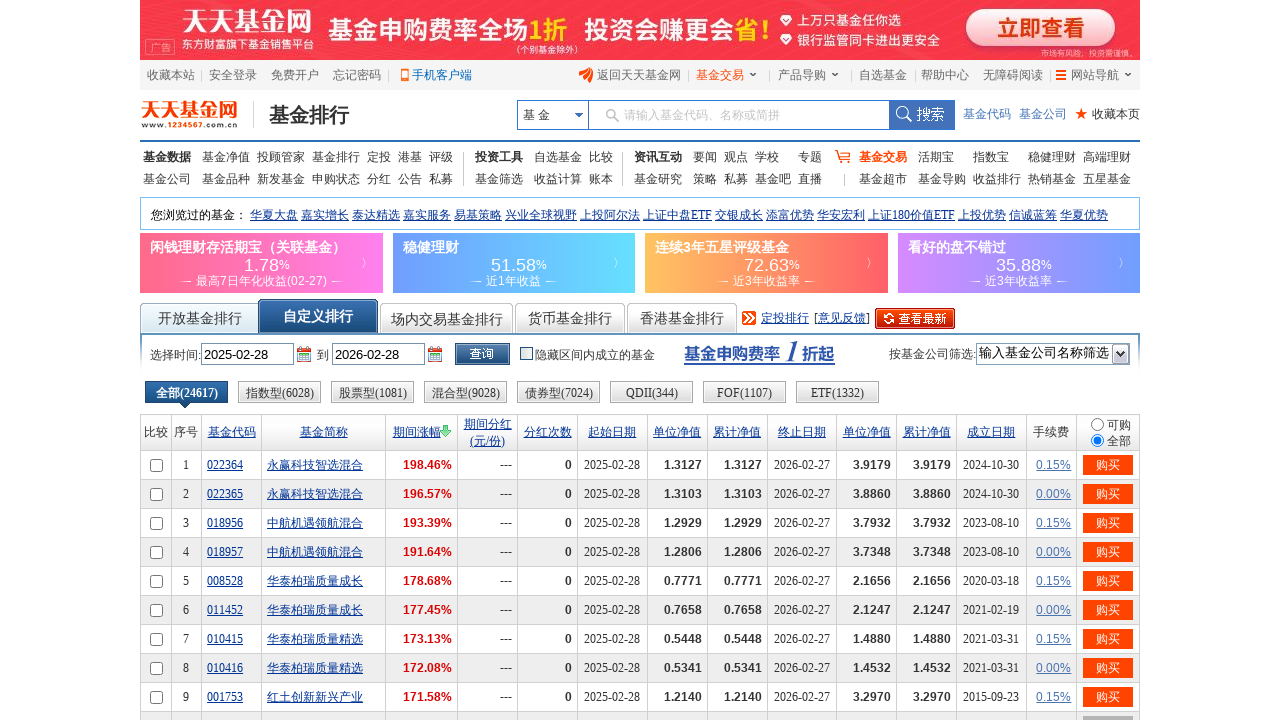

Fund data table loaded successfully
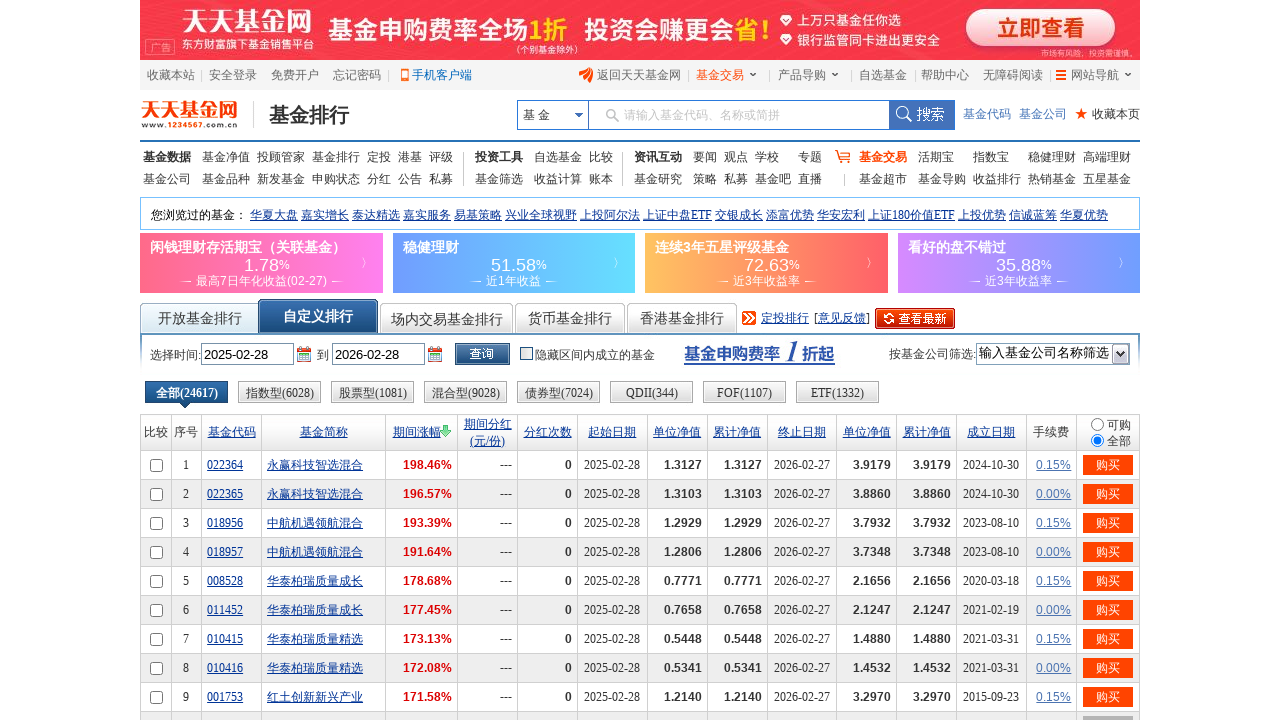

Verified table cells are present in the fund data table
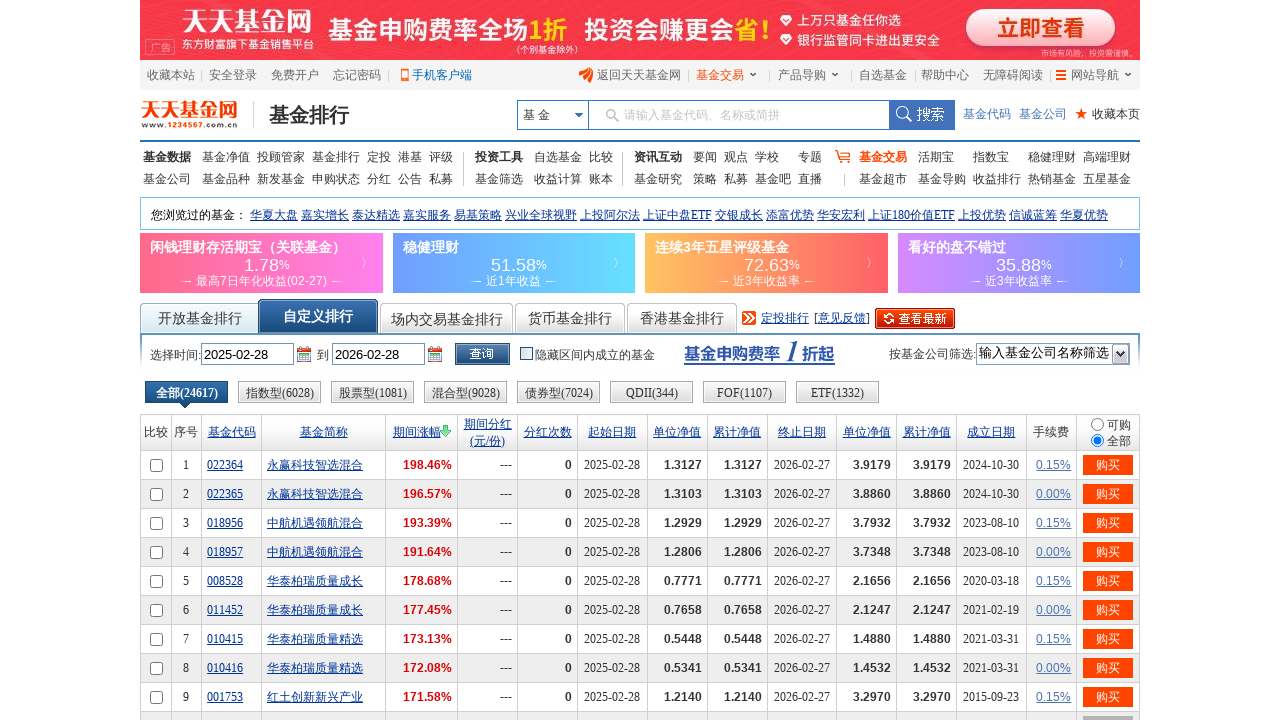

Pagination controls are now visible
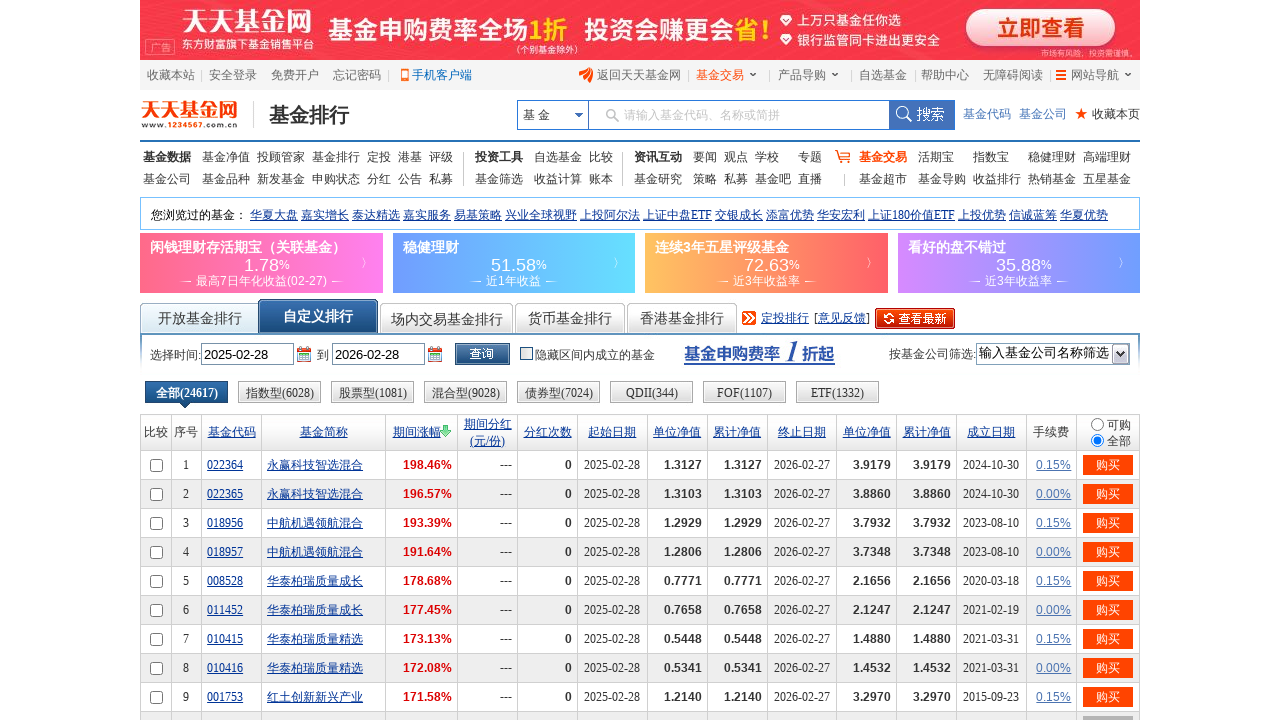

Clicked next page button to navigate to page 2 at (690, 360) on #pagebar label >> nth=7
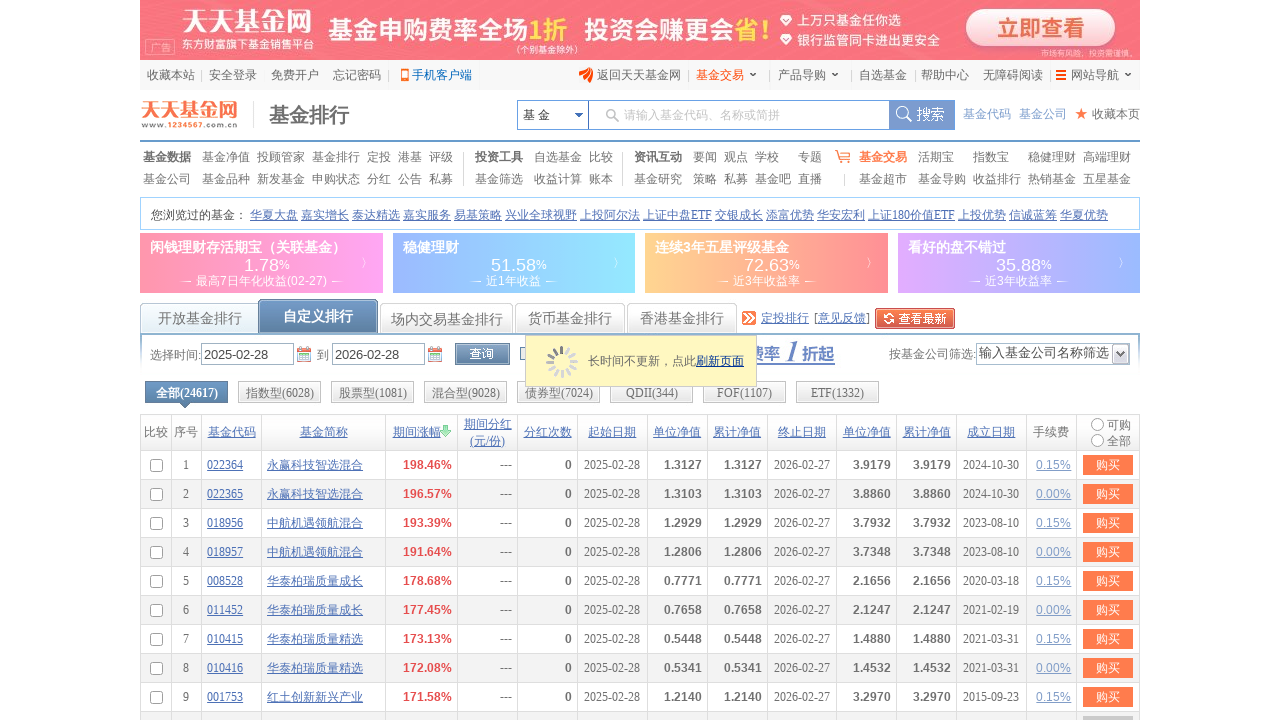

Waited 1 second for page 2 to load
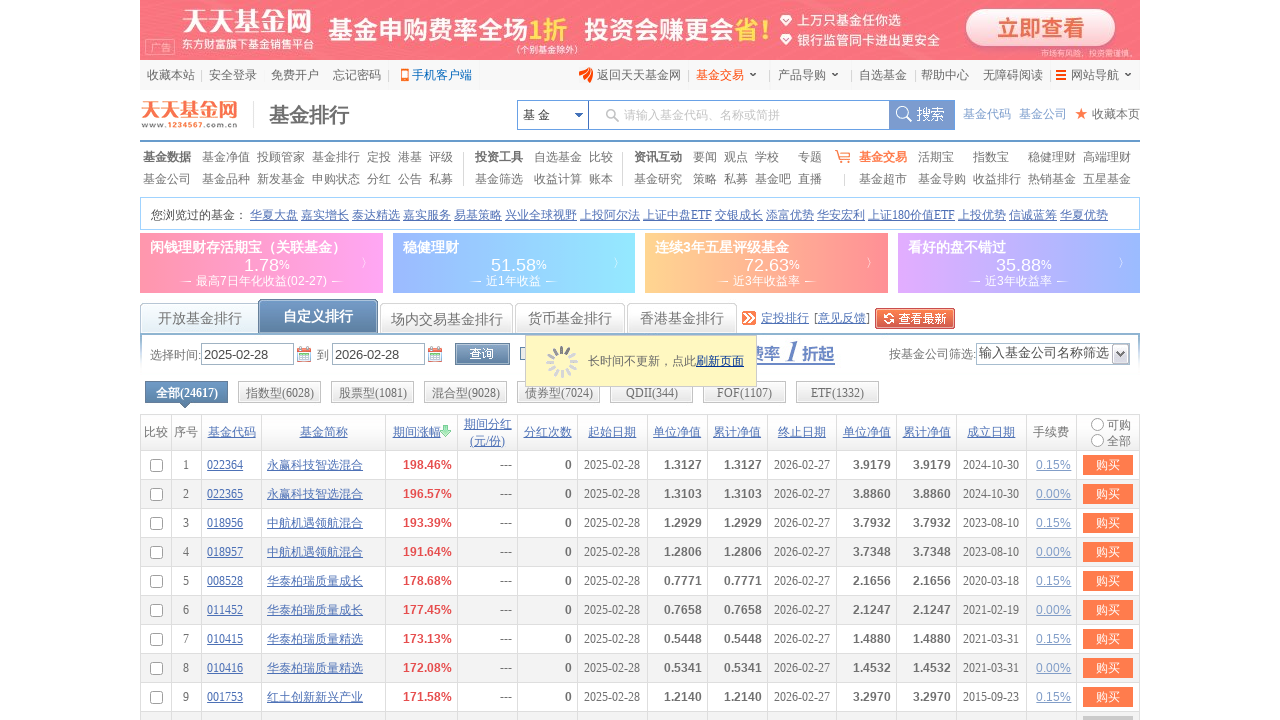

Page 2 fund data table loaded successfully
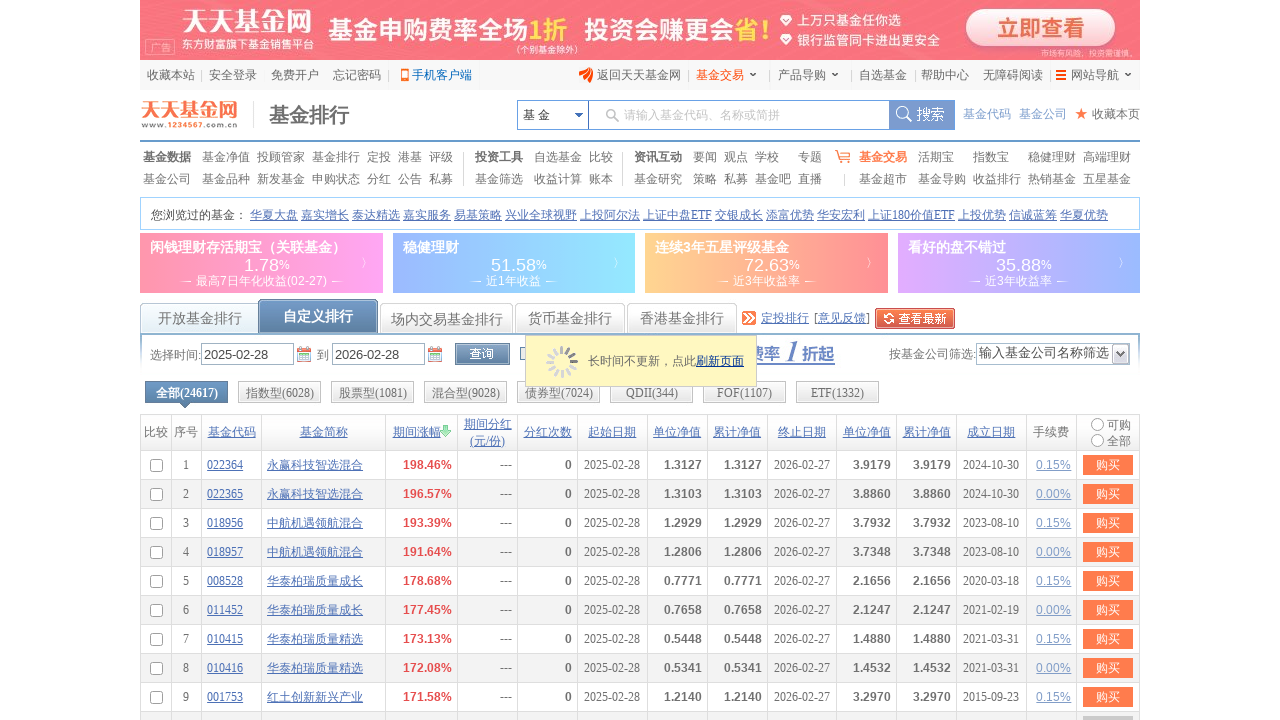

Clicked next page button again to navigate to page 3 at (690, 299) on #pagebar label >> nth=7
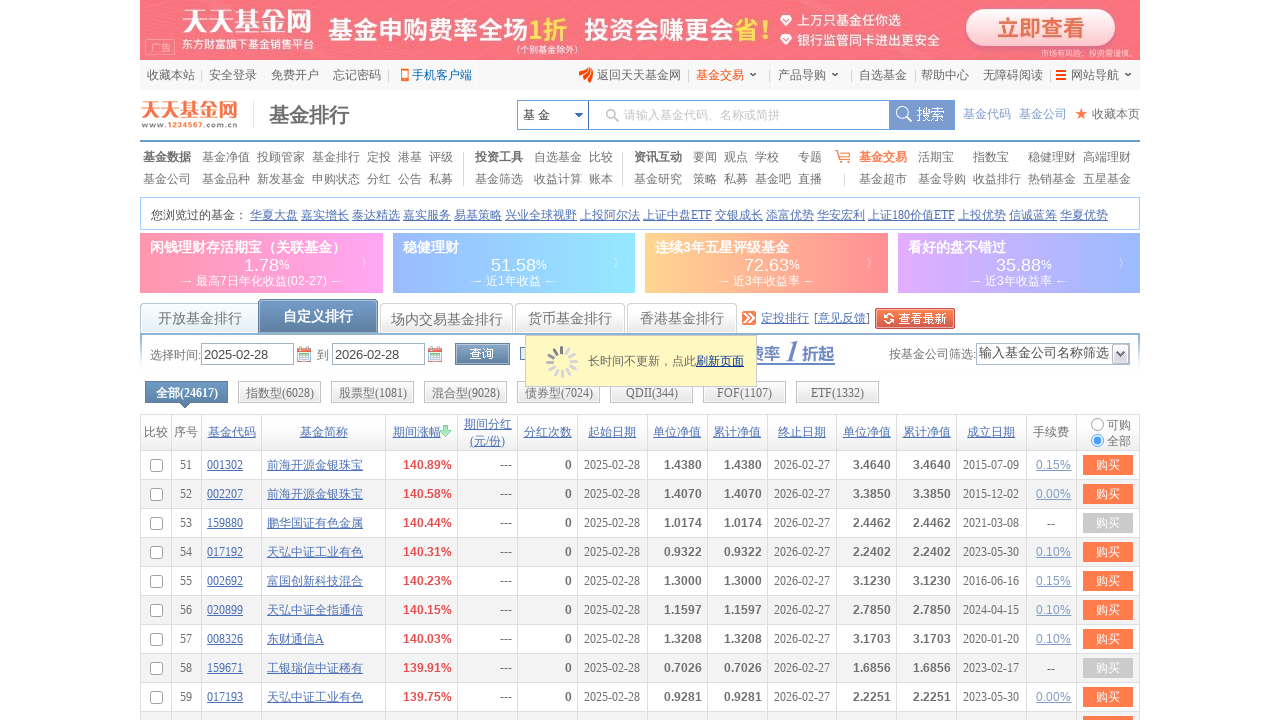

Waited 1 second for page 3 to load
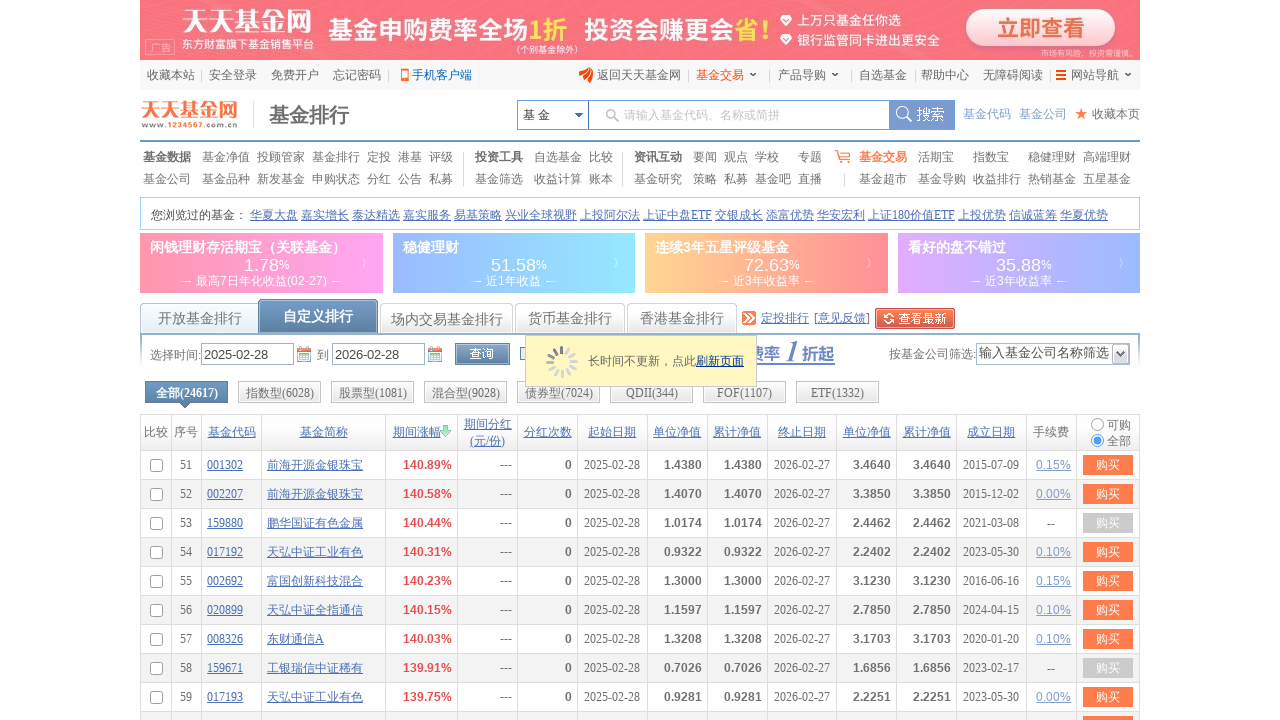

Page 3 fund data table loaded successfully, pagination test complete
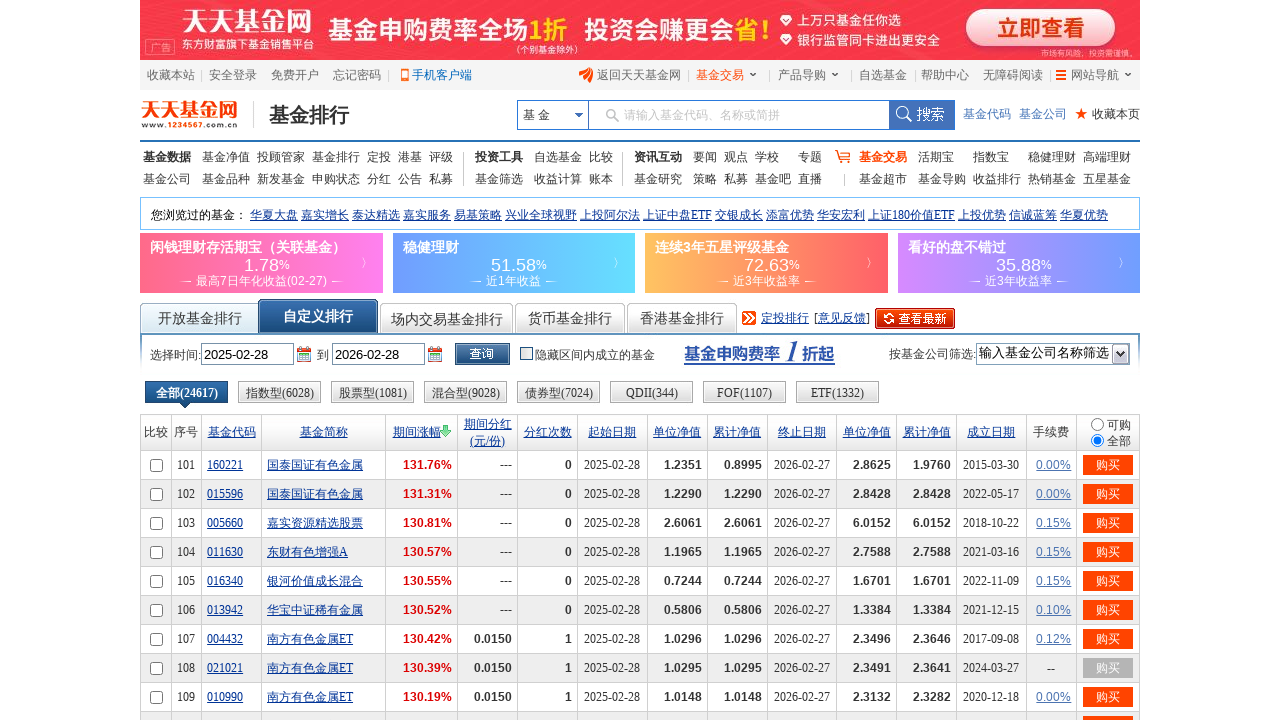

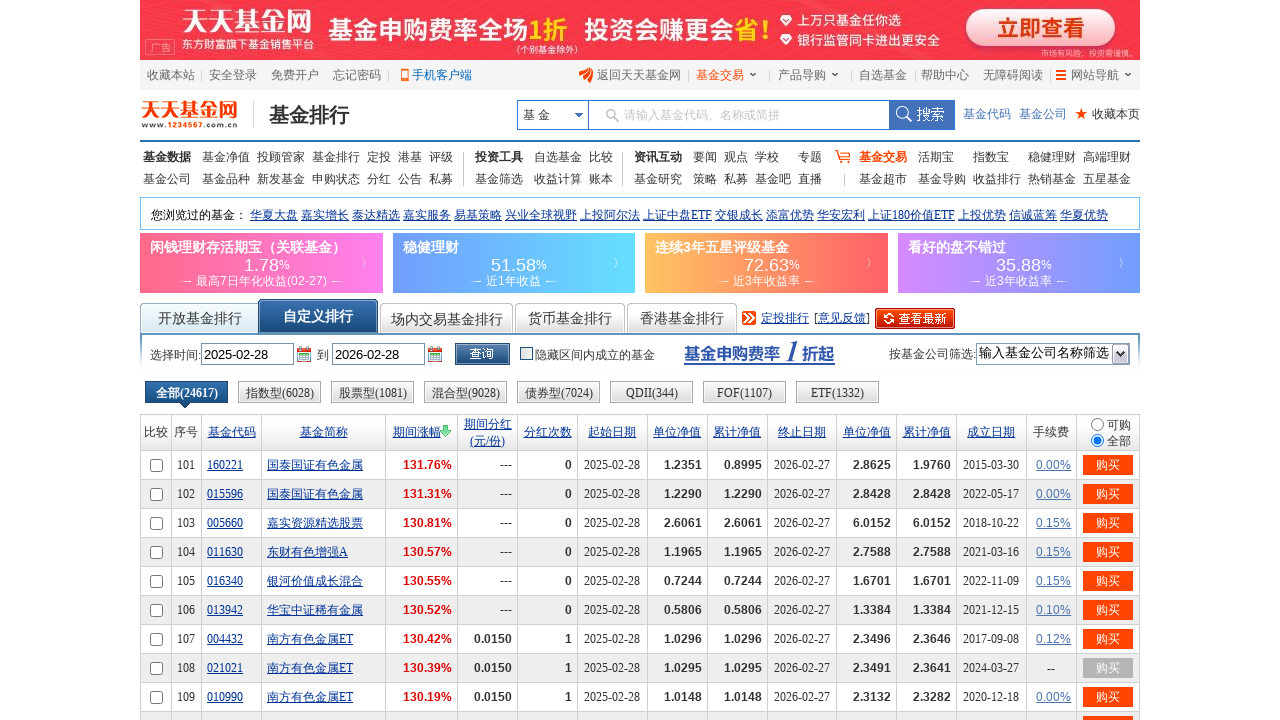